Tests file download functionality on DemoQA by clicking the download button and initiating a file download

Starting URL: https://demoqa.com/upload-download

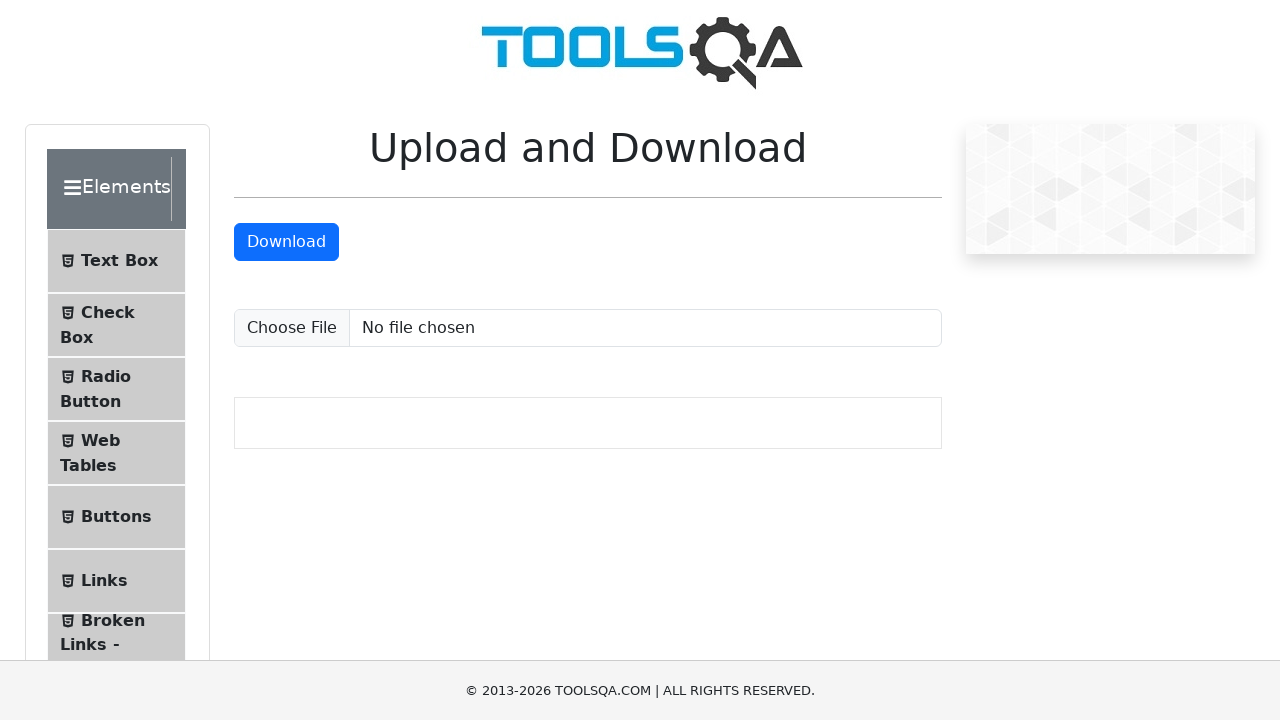

Clicked the download button to initiate file download at (286, 242) on #downloadButton
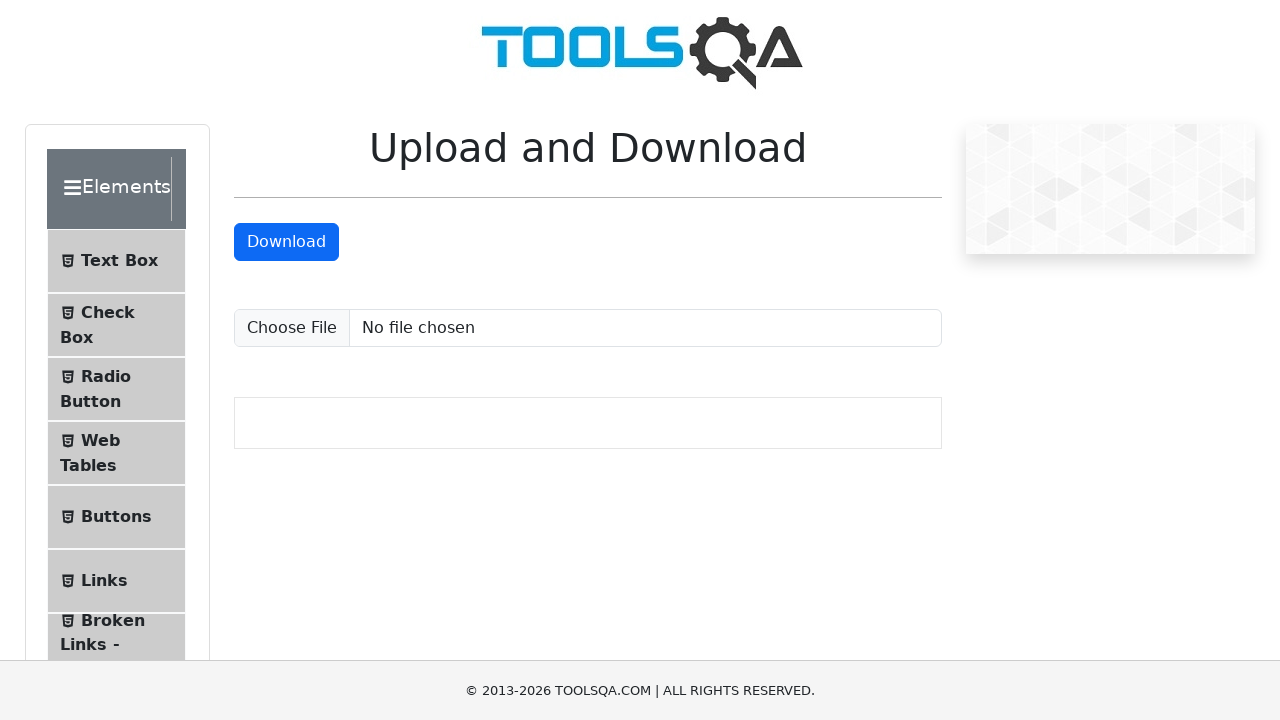

Waited 2 seconds for download to start
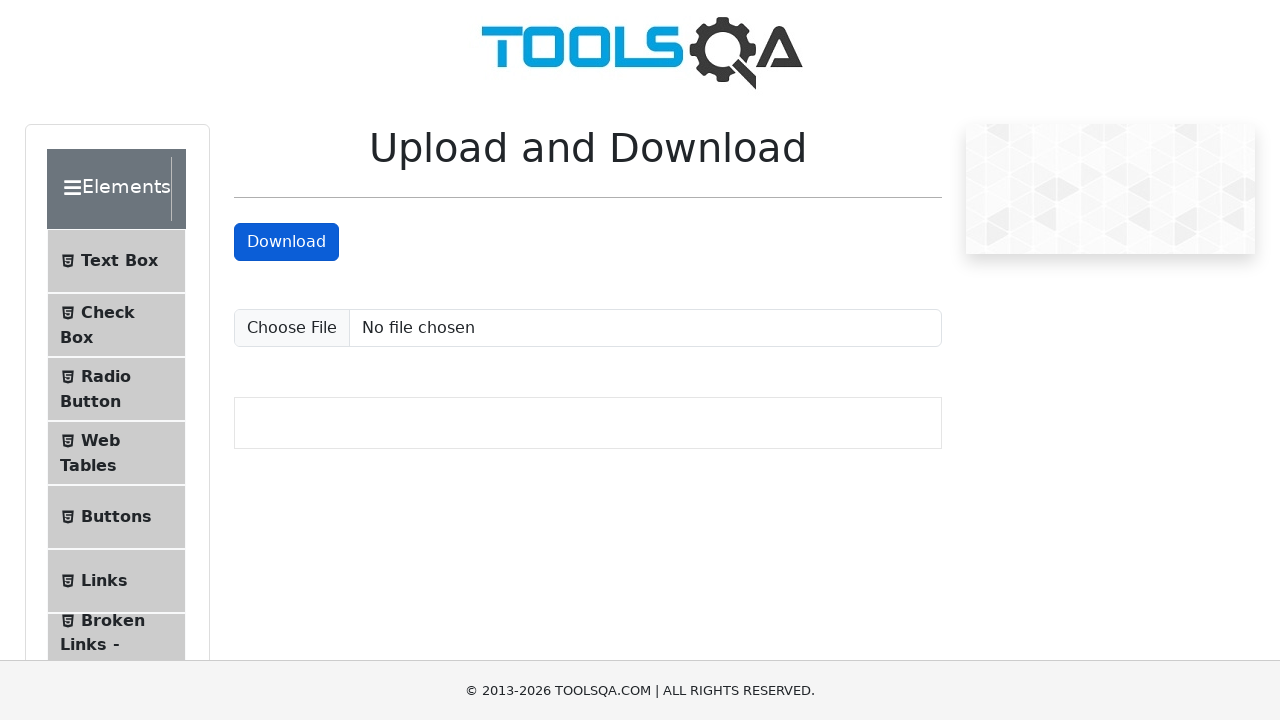

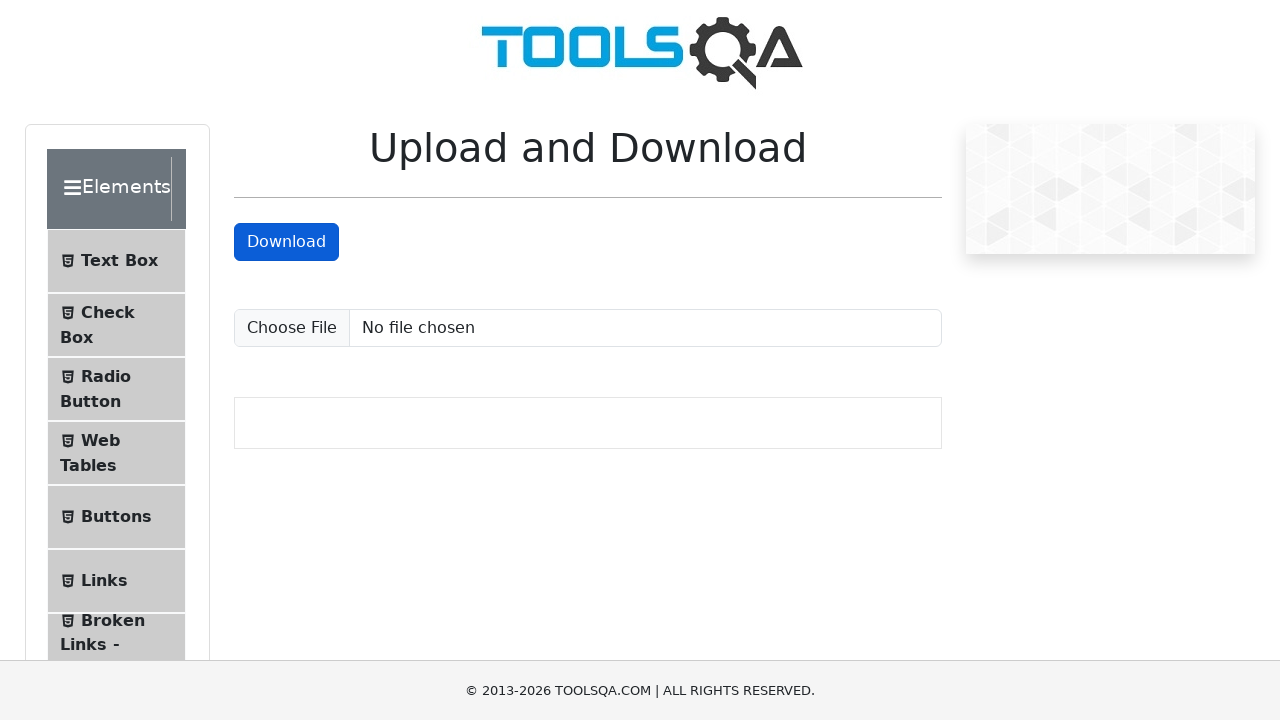